Navigates to Paytm website, clicks on Sign In button, and searches through iframes to locate the "Open Paytm App" text element

Starting URL: https://paytm.com/

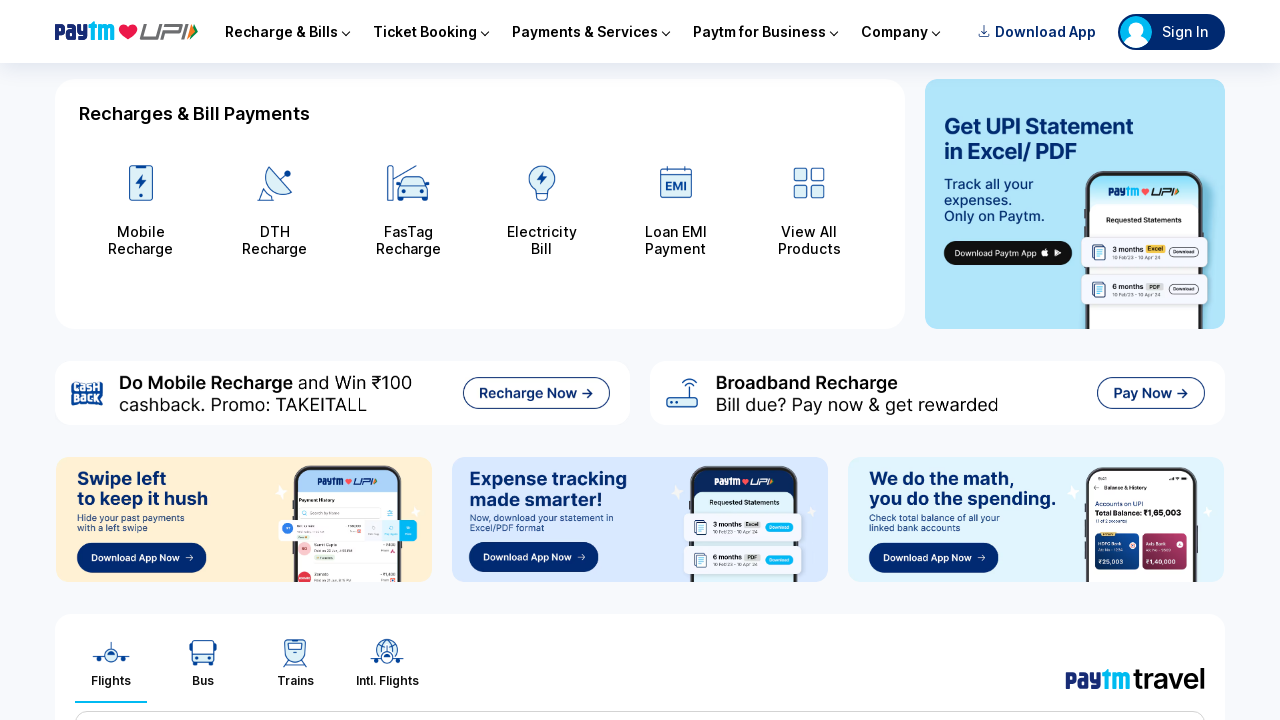

Navigated to Paytm website
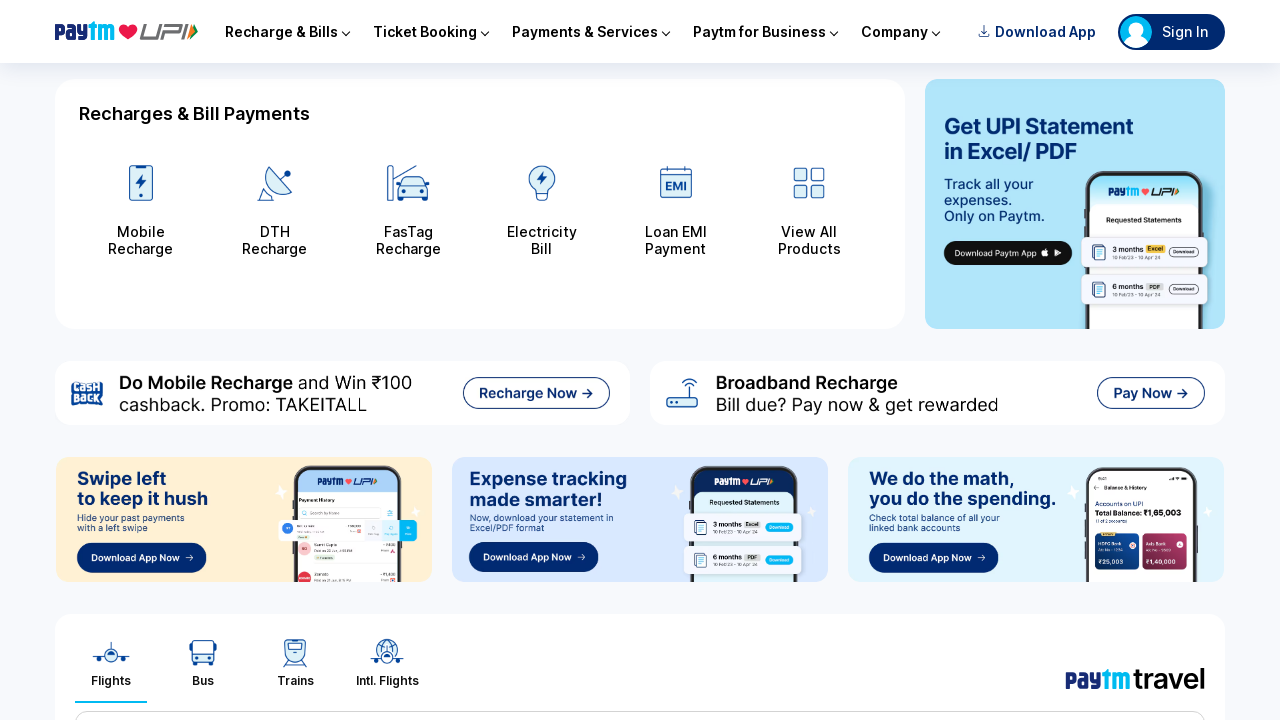

Clicked on Sign In button at (1185, 32) on text='Sign In'
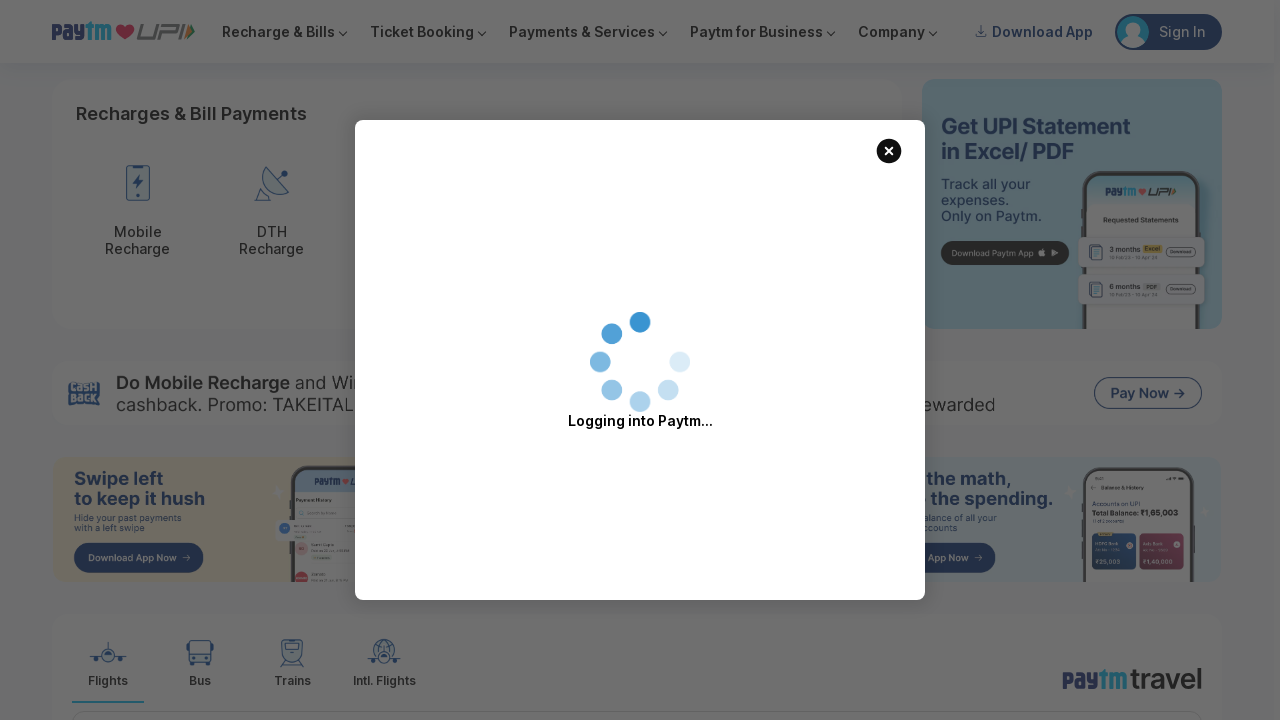

Waited 2000ms for frame to load
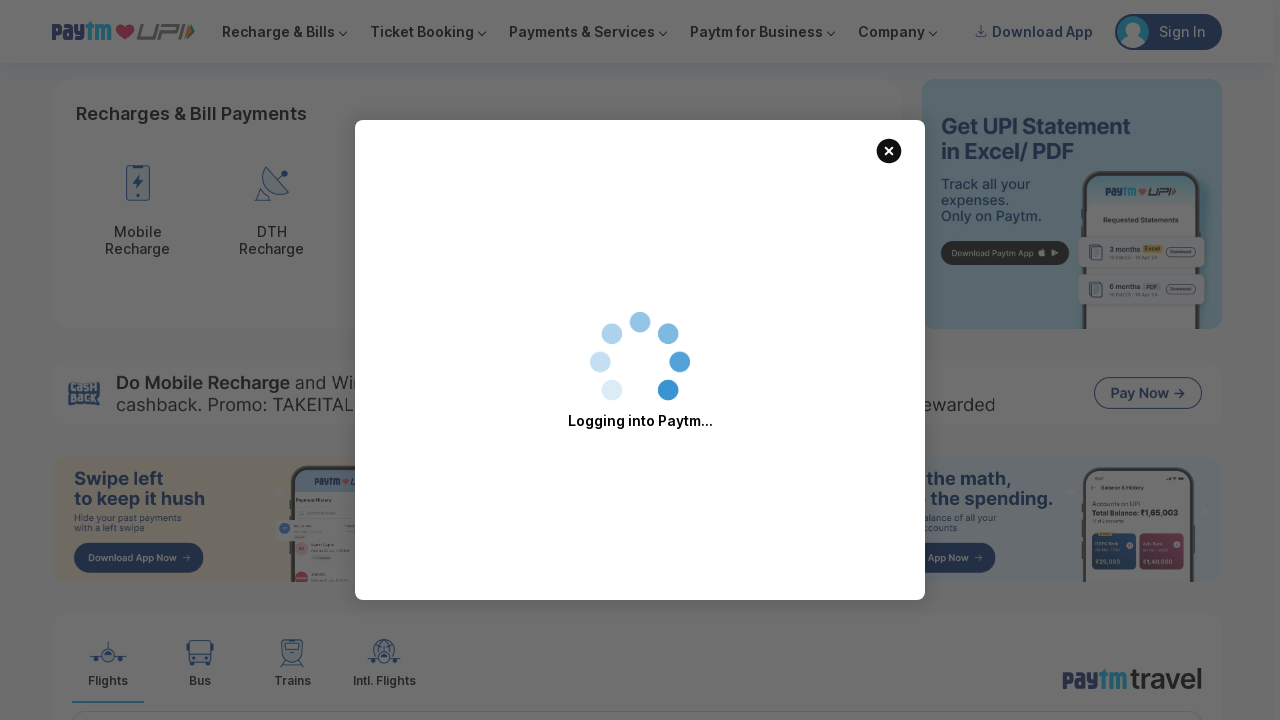

Element 'Open Paytm App' not found in any frame
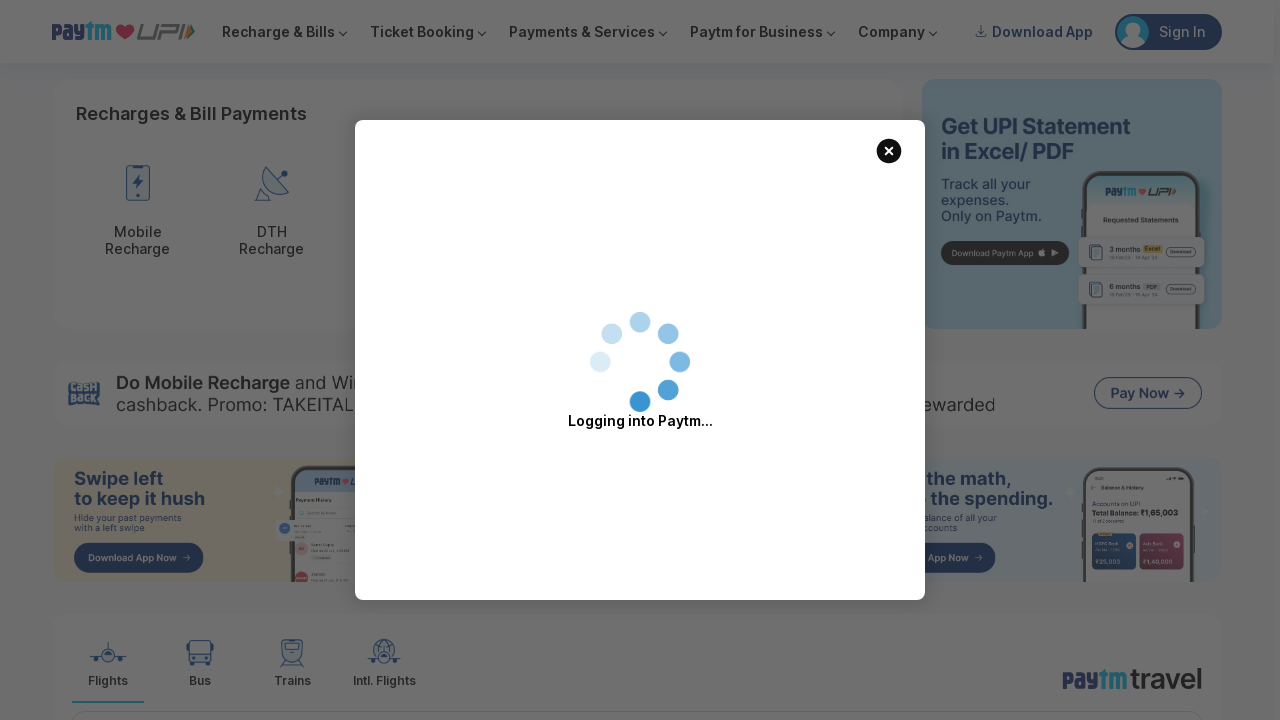

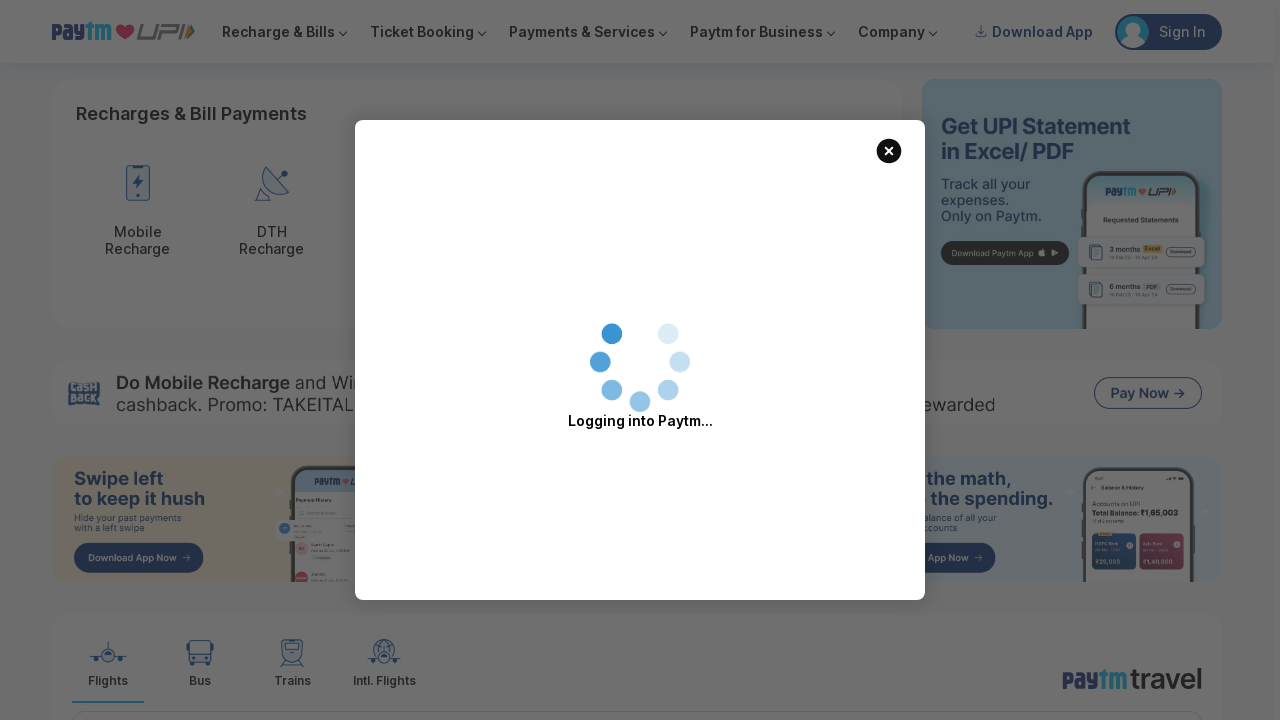